Tests navigation to a new user registration page on a hotel booking app, accepts terms and conditions checkbox, and fills in a username field in the registration form.

Starting URL: https://adactinhotelapp.com/

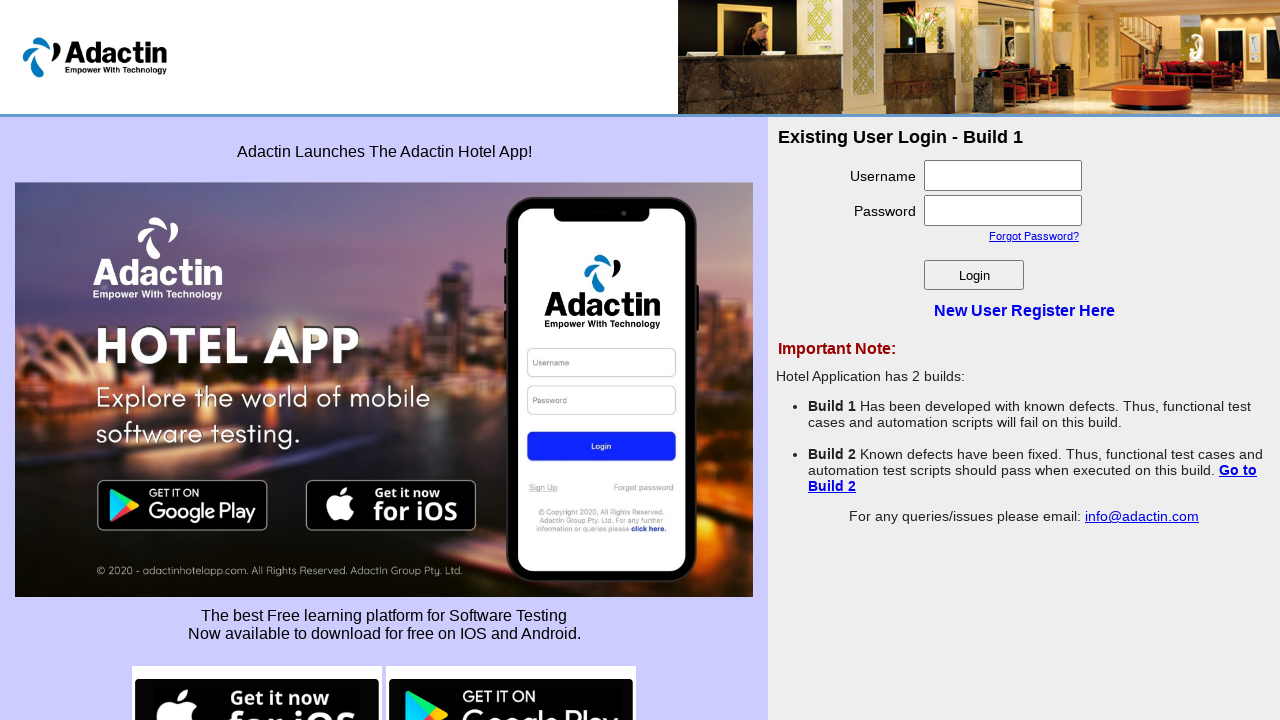

Clicked 'New User' link to navigate to registration page at (1024, 310) on text=New User
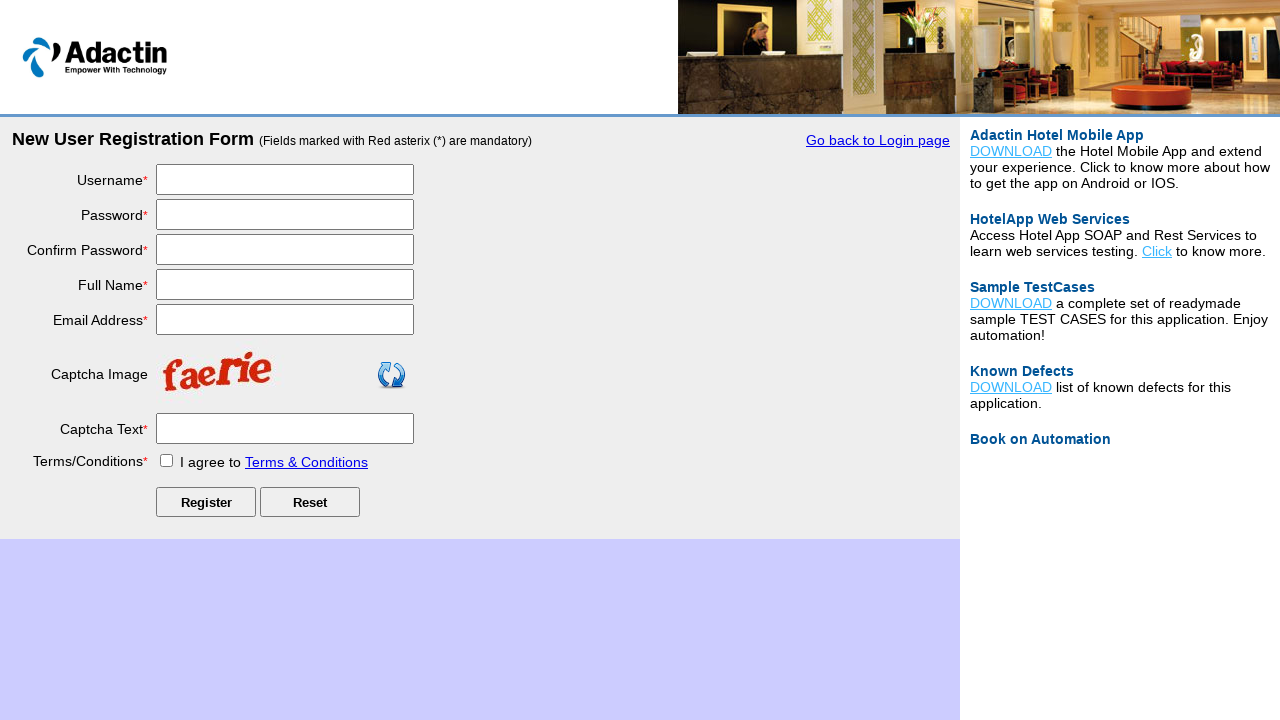

Clicked terms and conditions checkbox at (166, 460) on input[name='tnc_box']
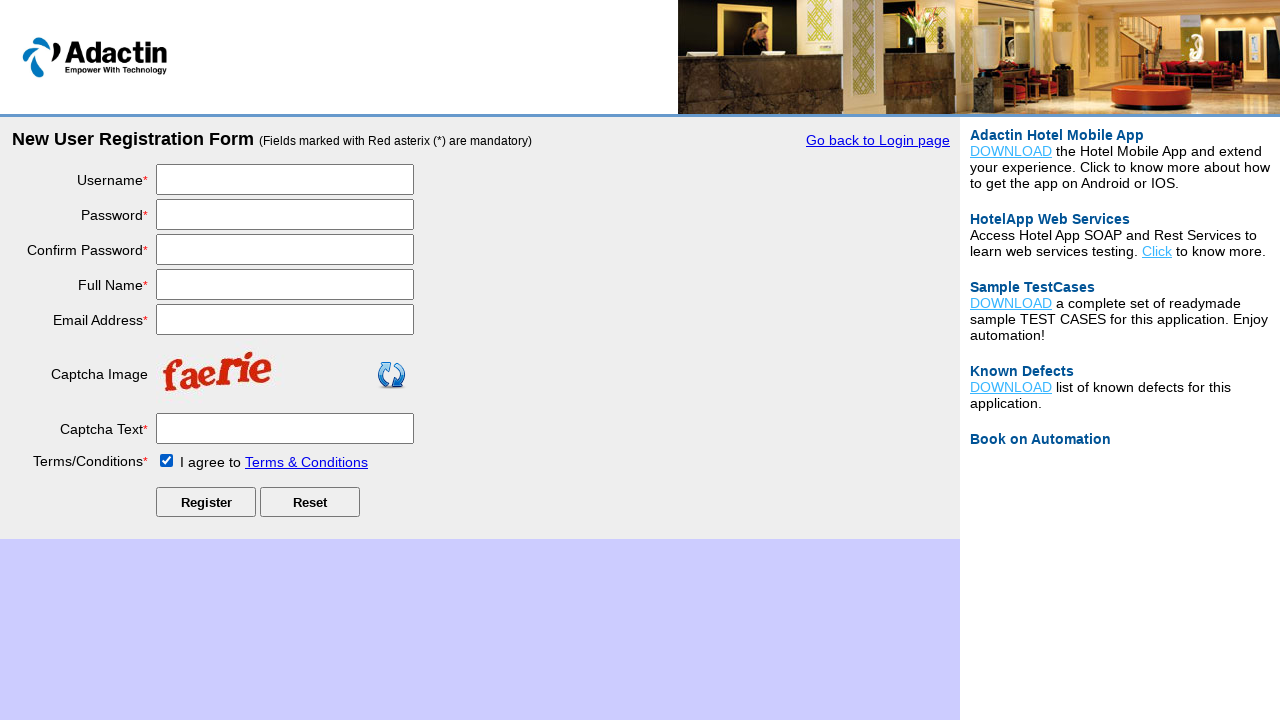

Waited 2 seconds for page to stabilize
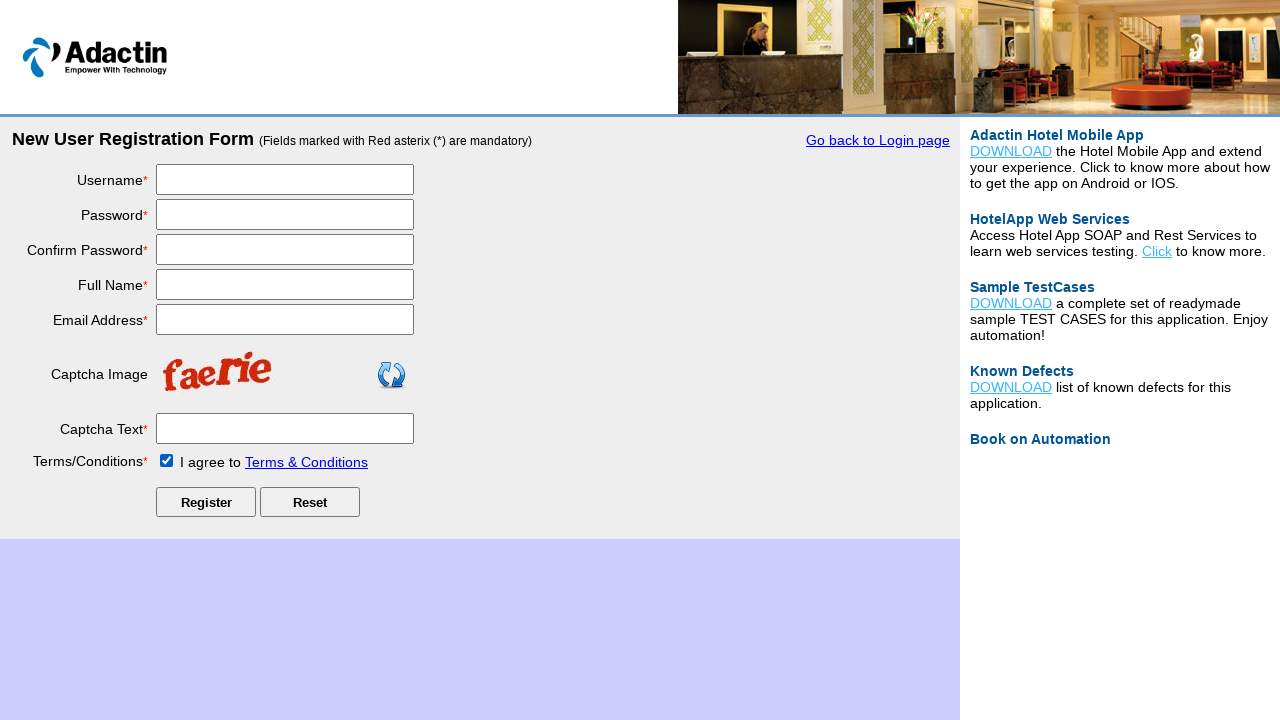

Filled username field with 'TestUser847' on .reg_input
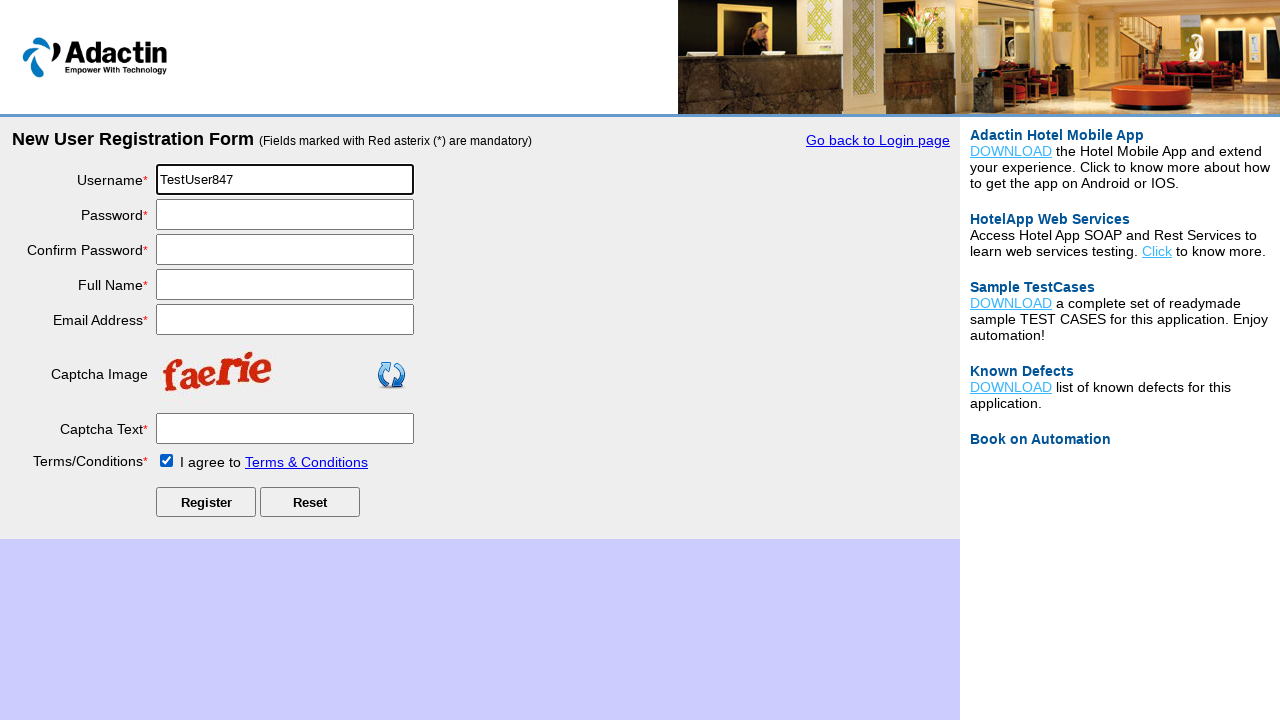

Verified current URL: https://adactinhotelapp.com/Register.php
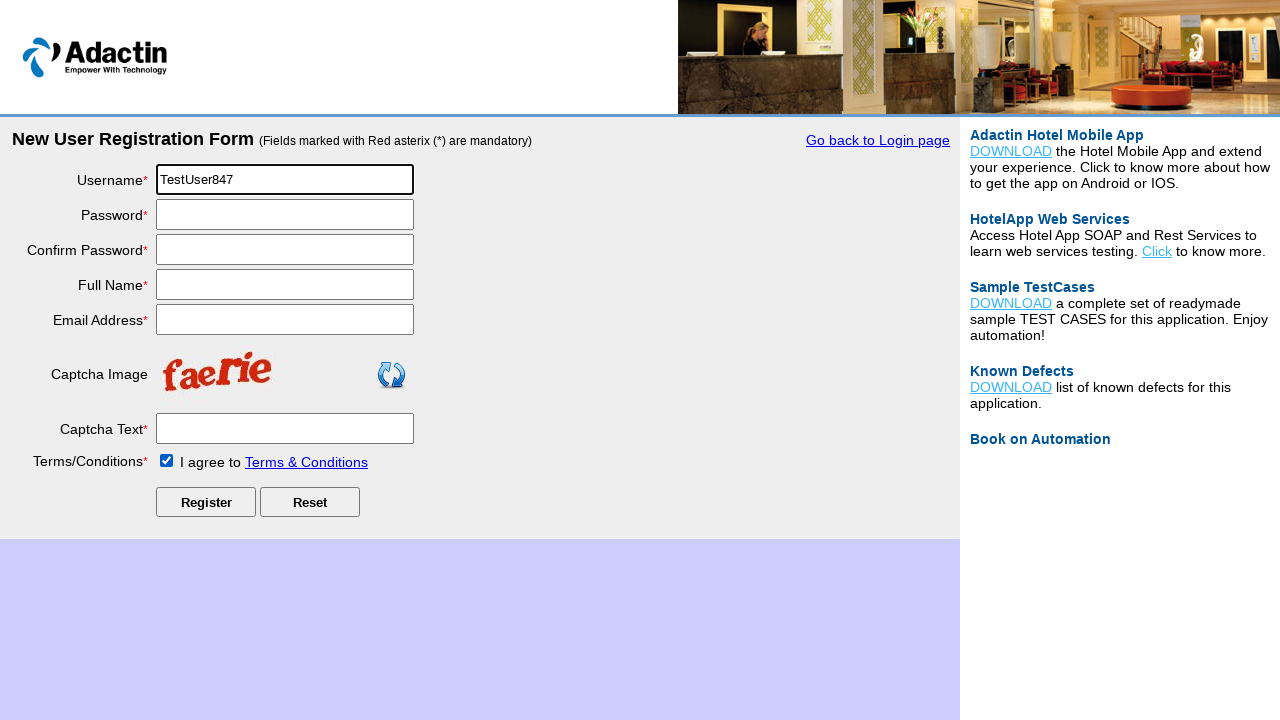

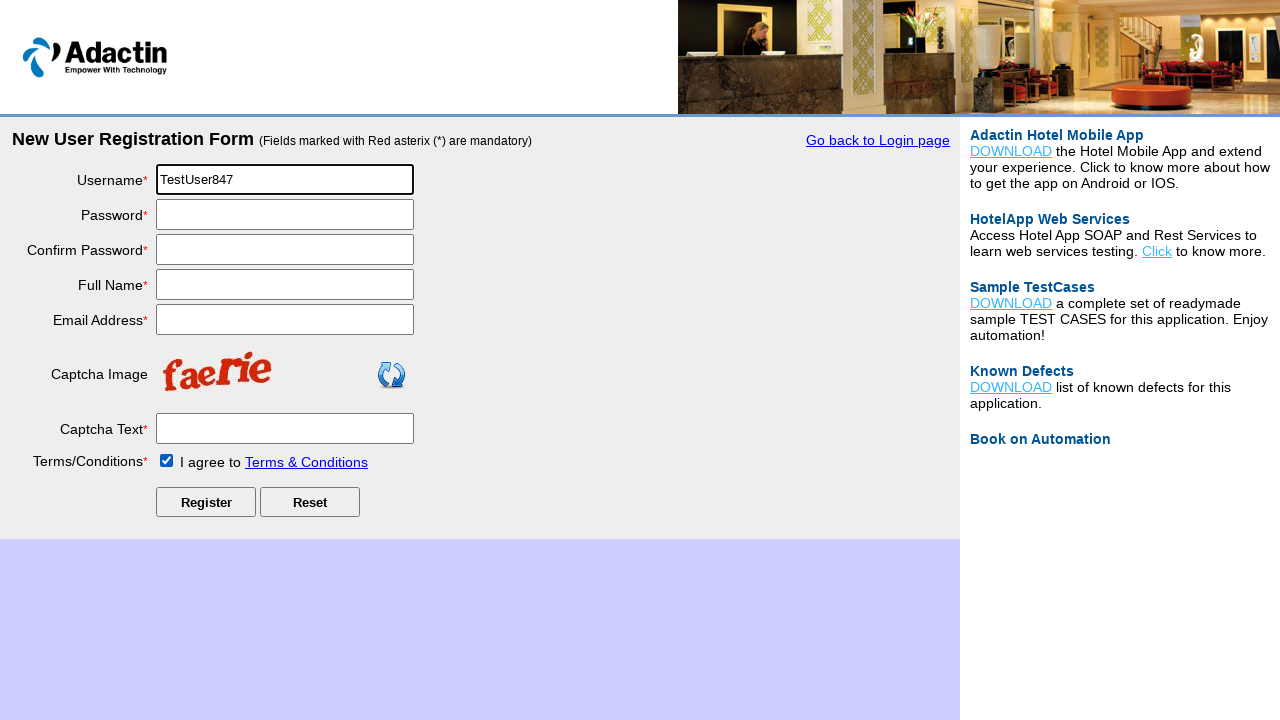